Tests file upload functionality on leafground.com by uploading a text file and then tests file download functionality by clicking download and capturing the download.

Starting URL: https://leafground.com/file.xhtml

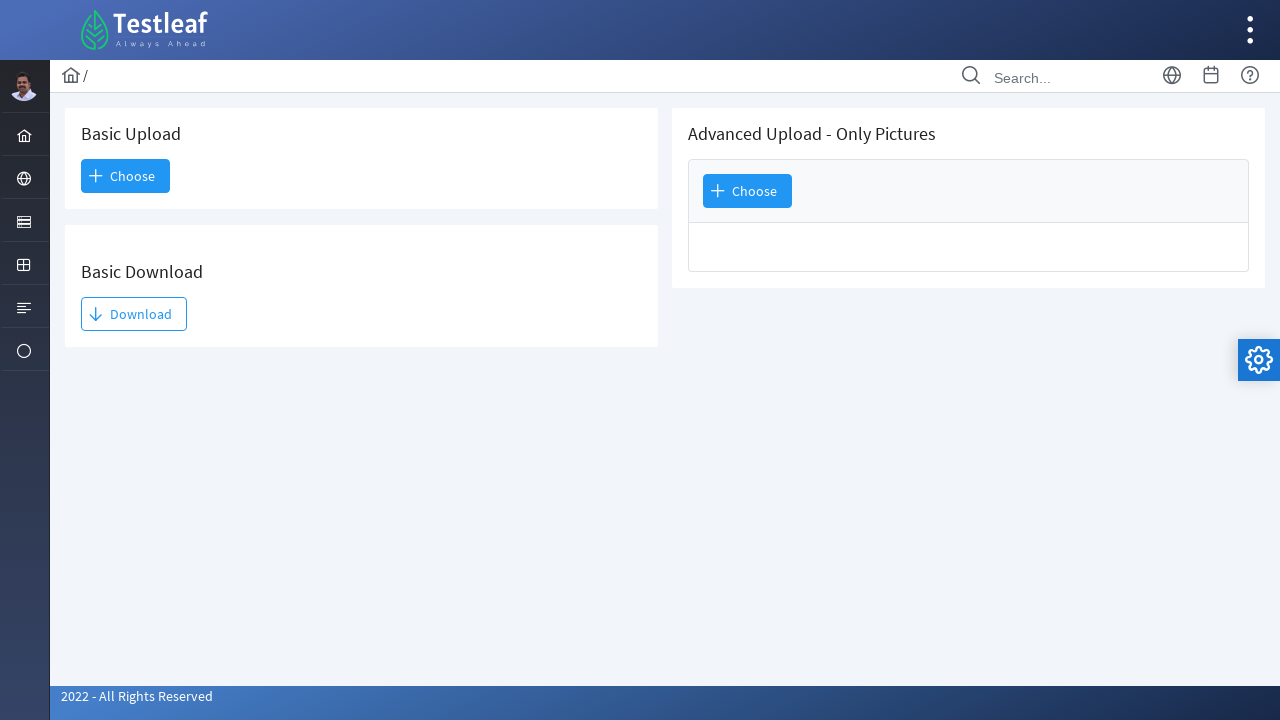

Created temporary text file for upload testing
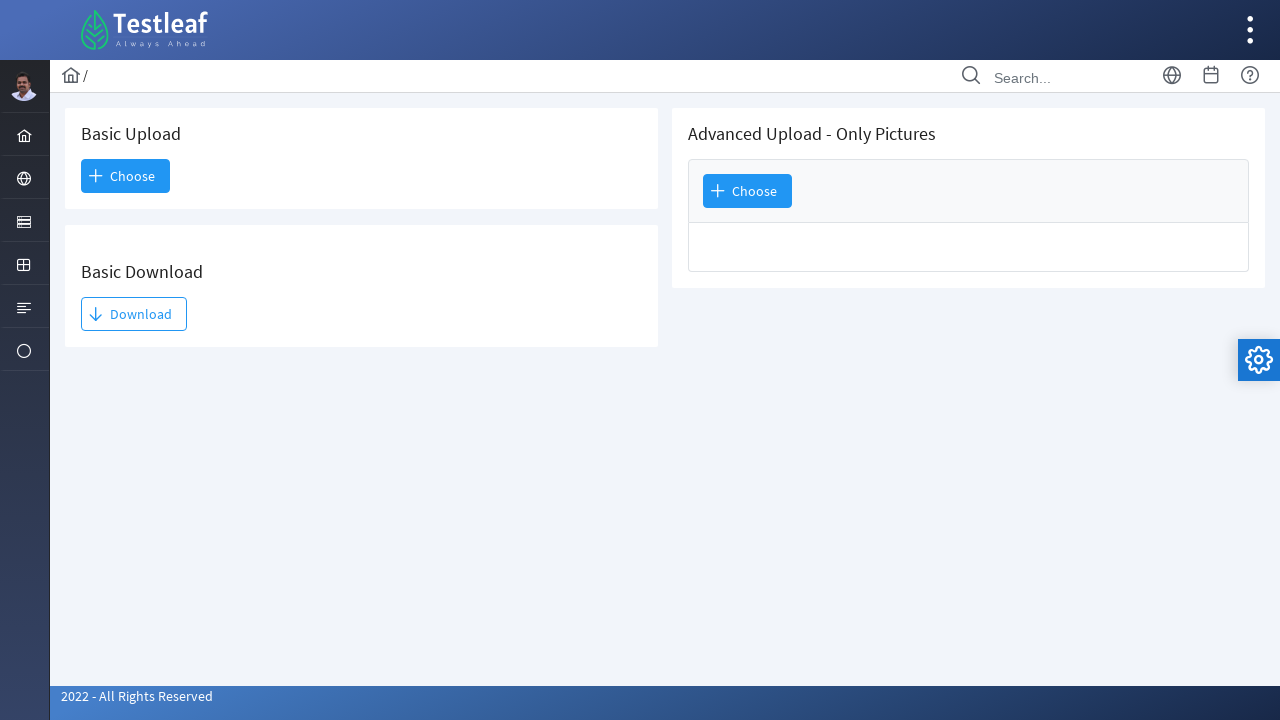

Set input file to temporary test file
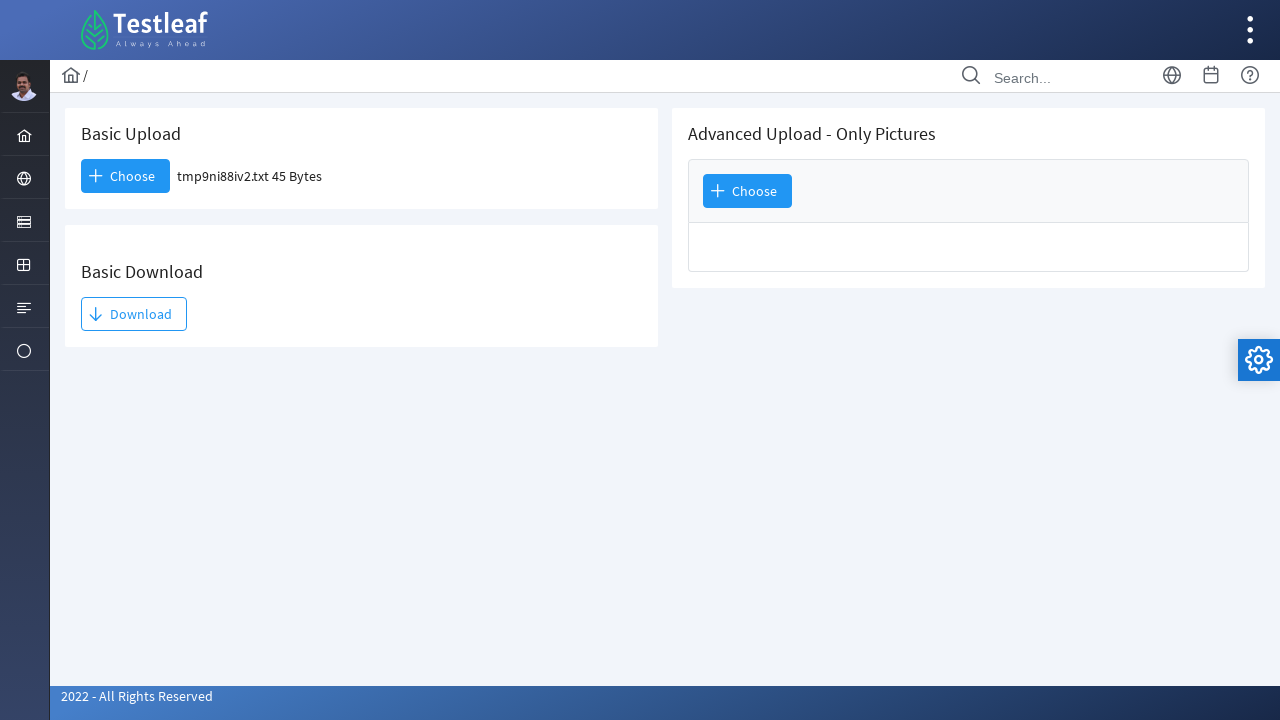

Verified uploaded filename appeared on page
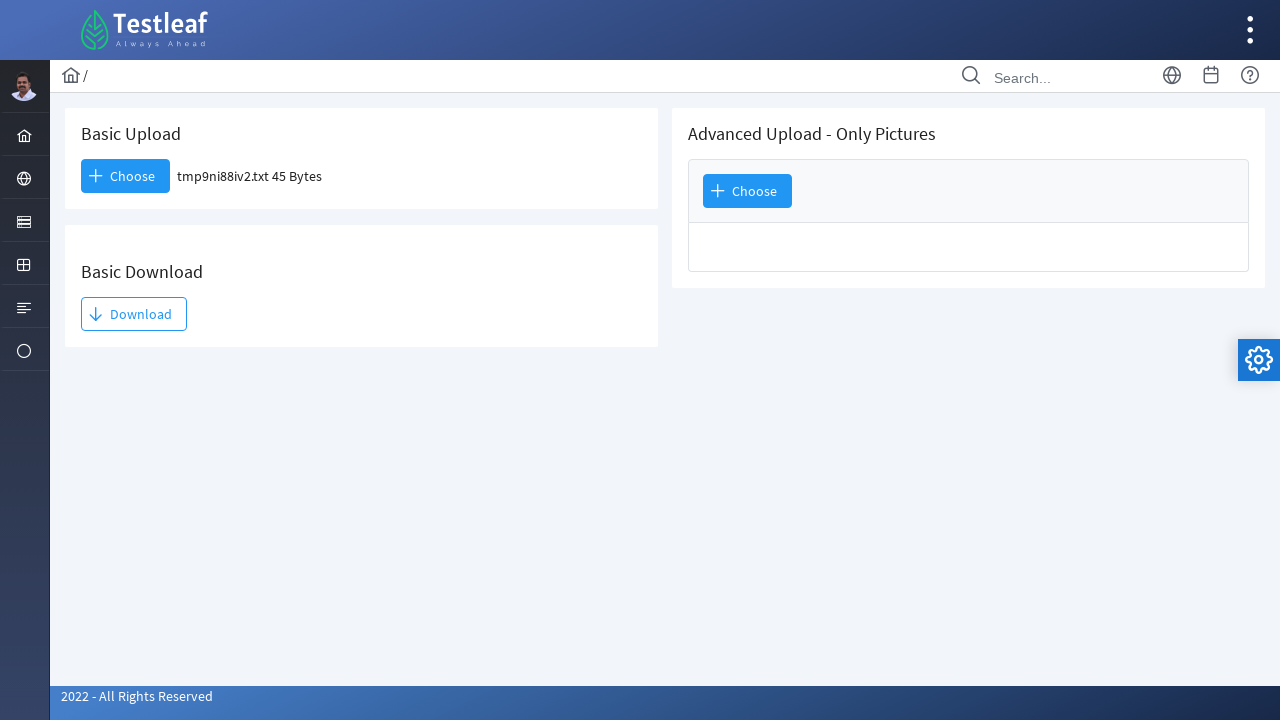

Clicked download button and captured download event at (134, 314) on (//span[@class='ui-button-text ui-c'])[2]
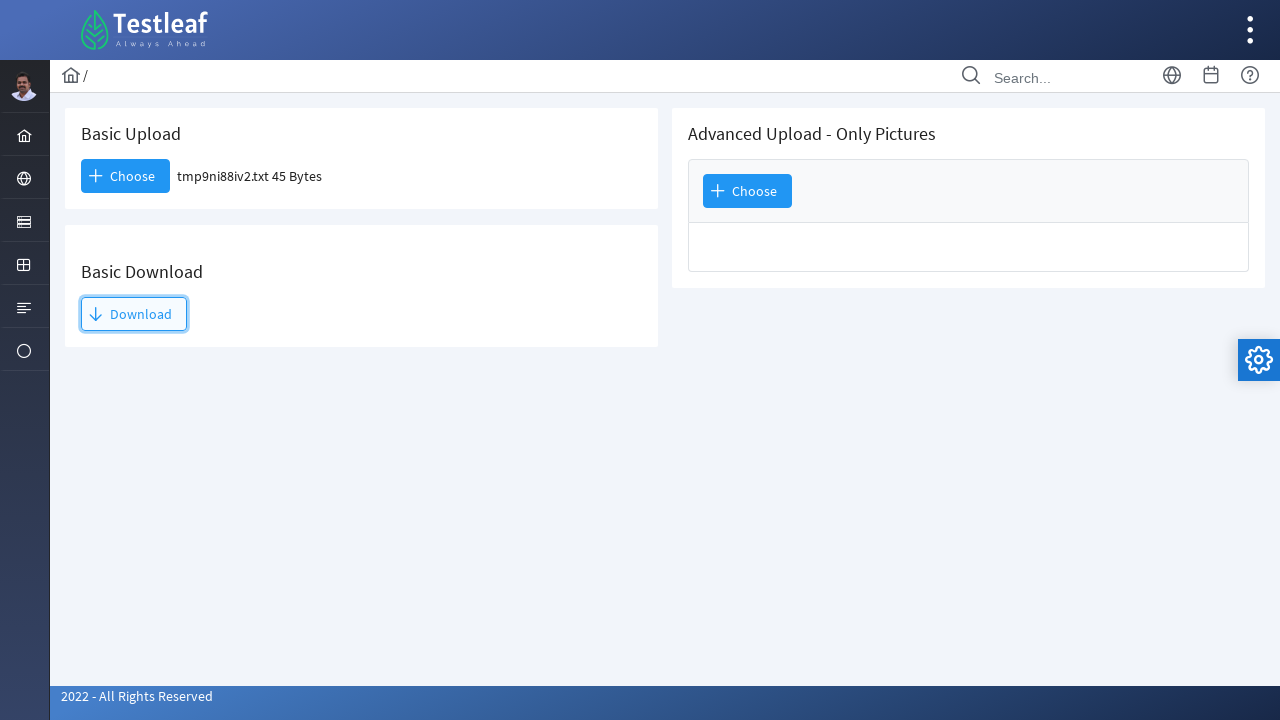

File download completed and captured
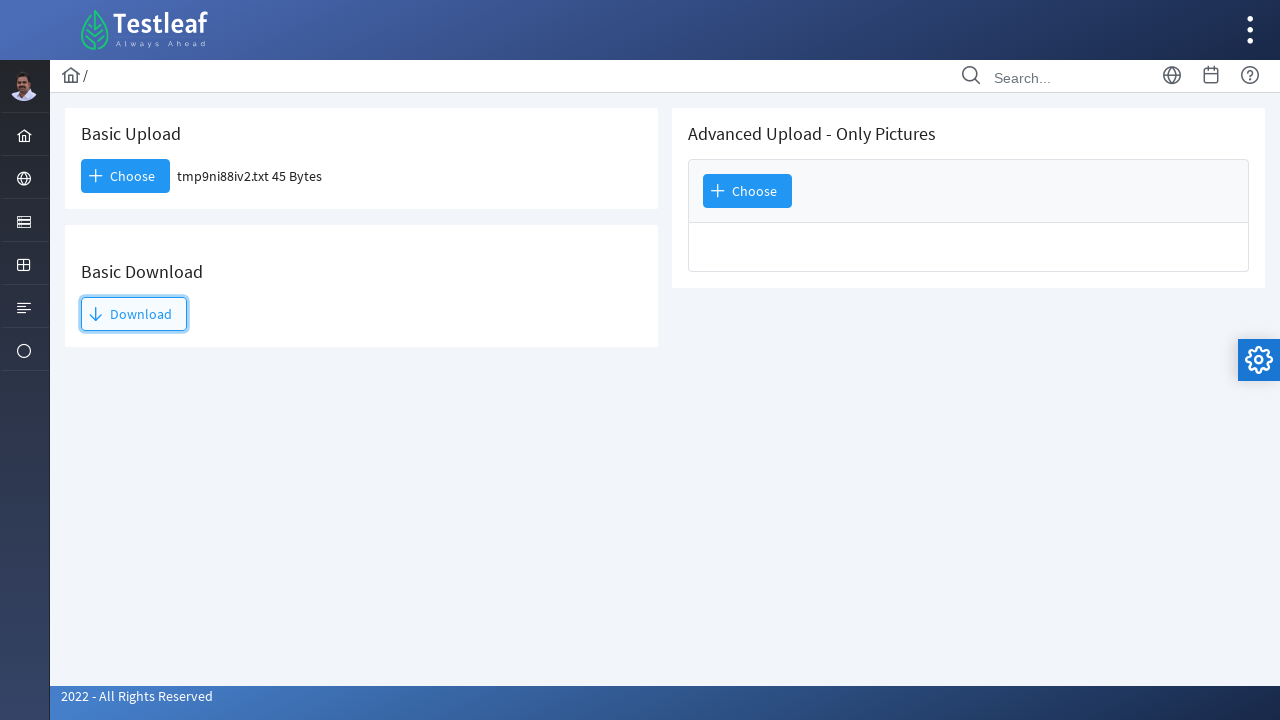

Cleaned up temporary test file
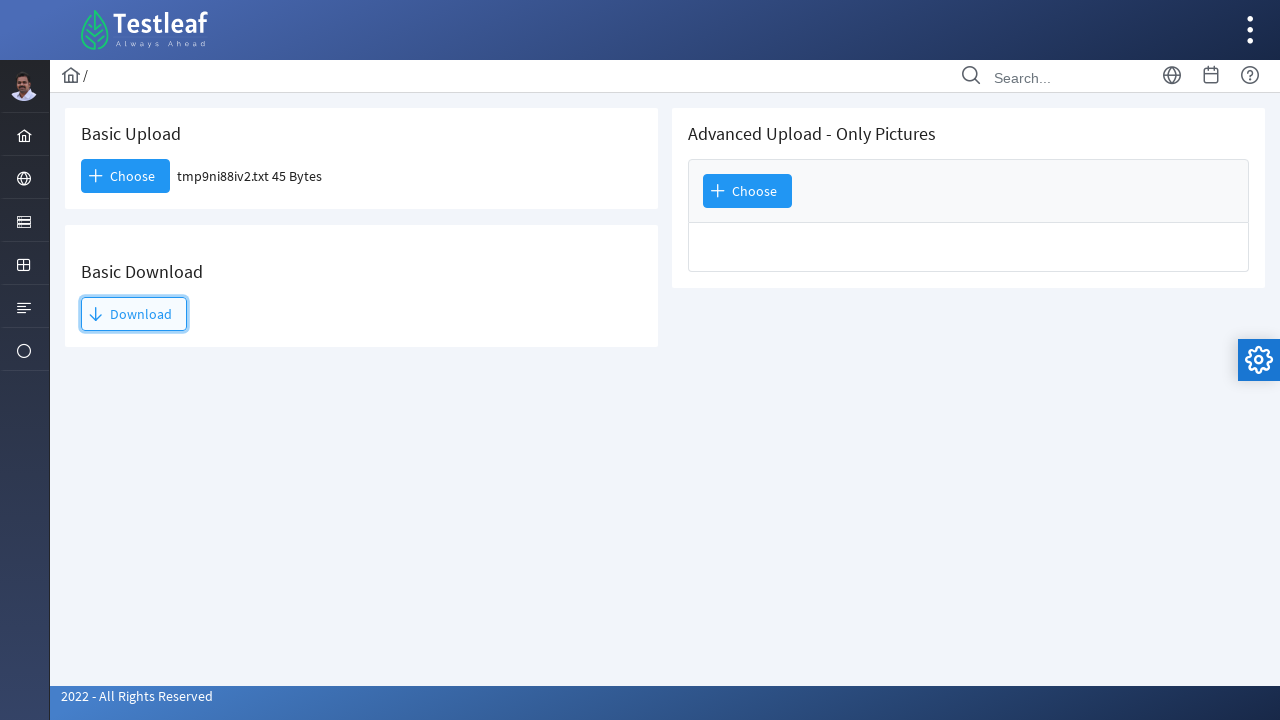

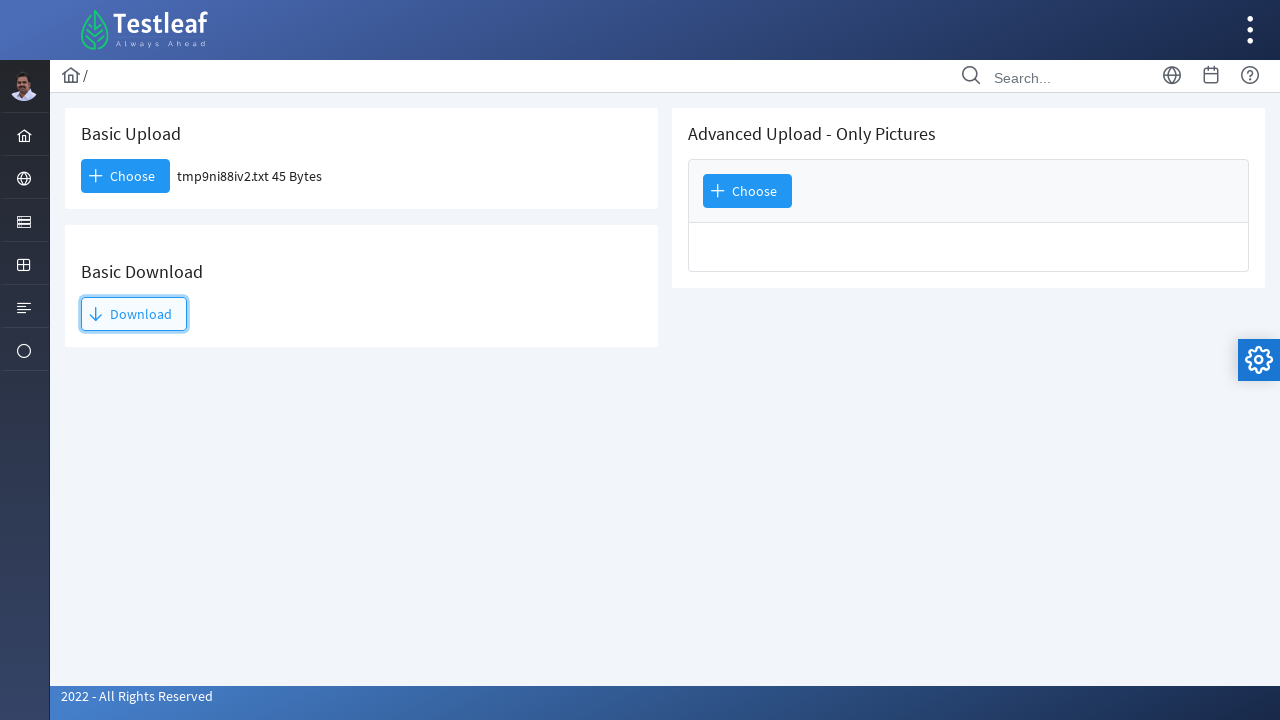